Searches for watches on AJIO website, scrolls through results until finding a specific watch product, then clicks on it

Starting URL: https://www.ajio.com/

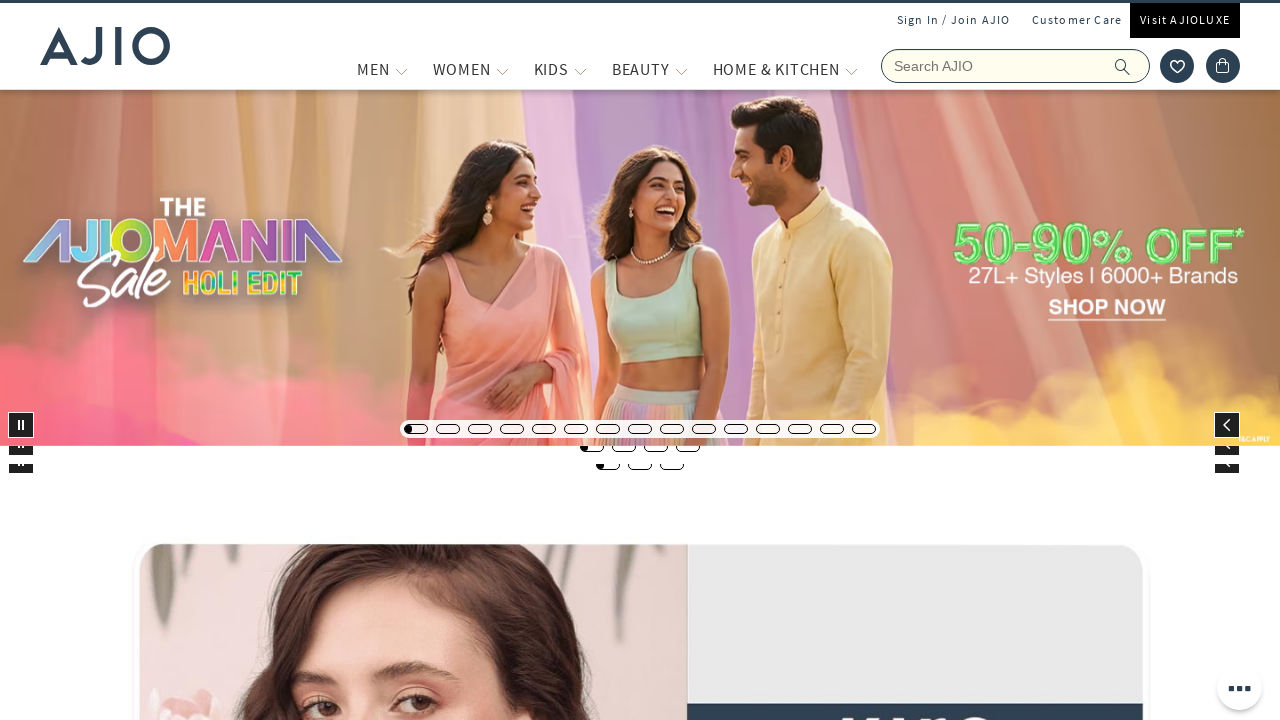

Filled search field with 'watches' on input[name='searchVal']
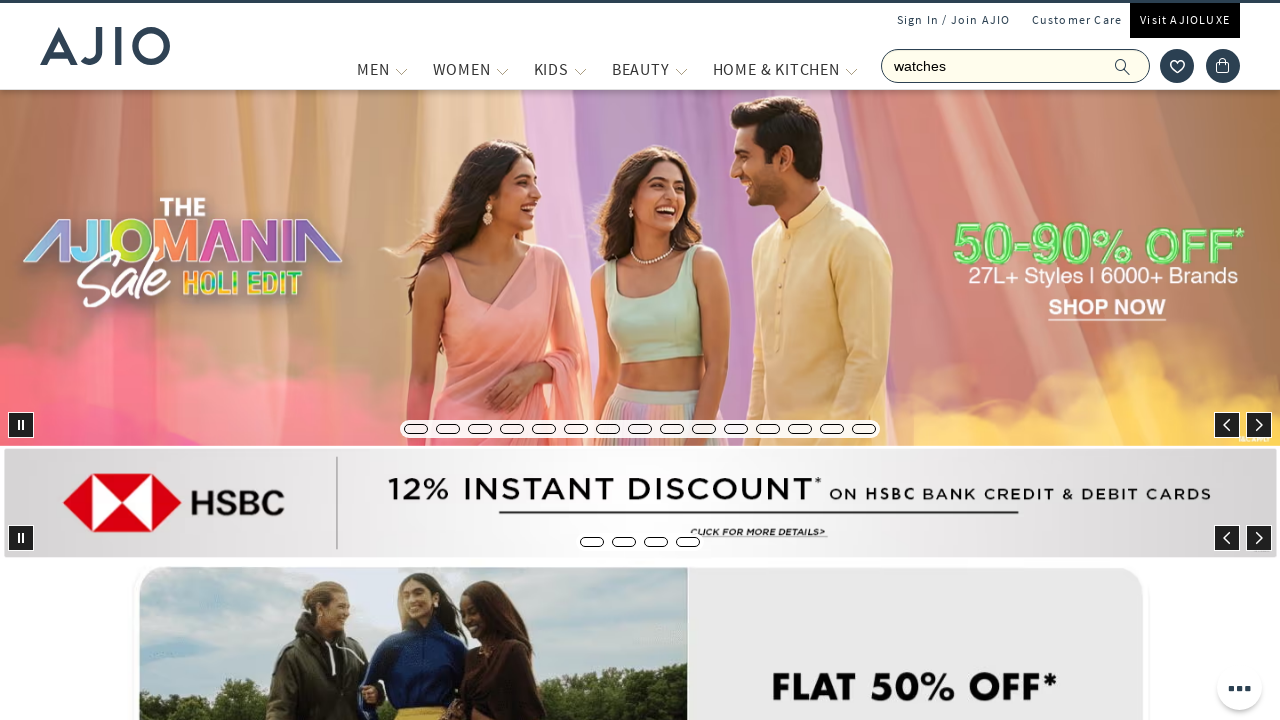

Clicked search button to search for watches at (1123, 66) on .ic-search
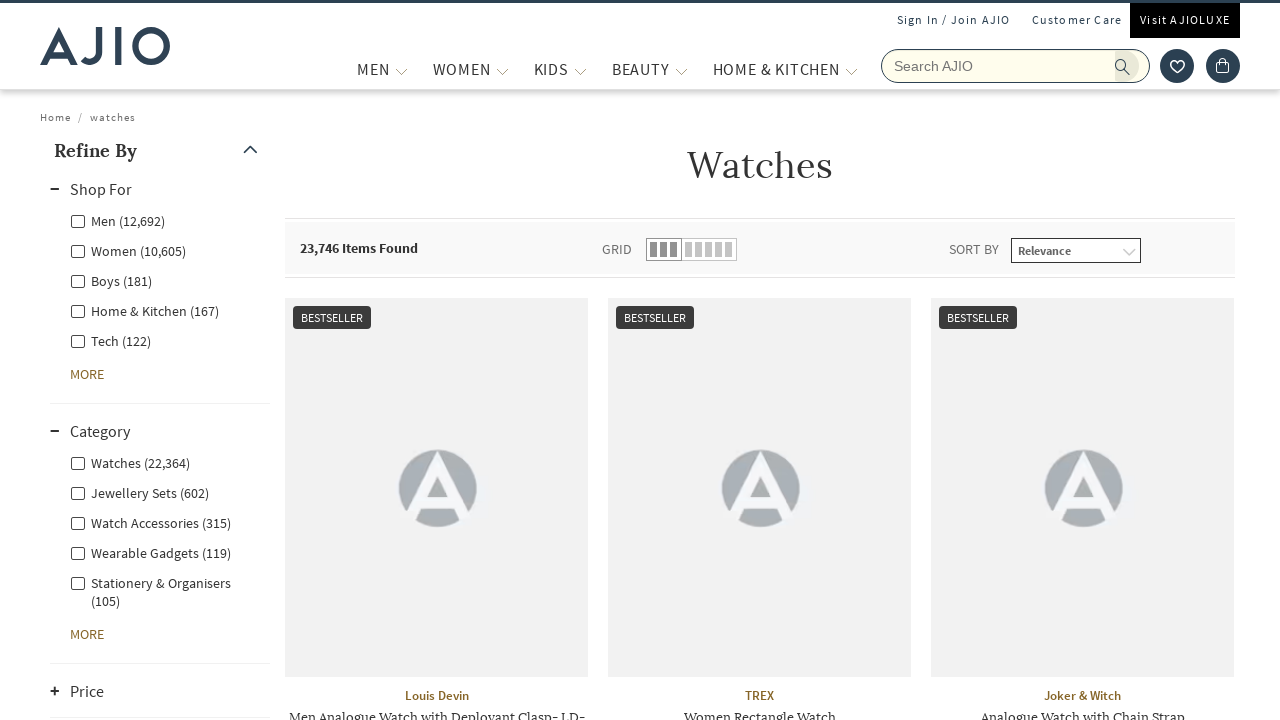

Search results page loaded and network idle
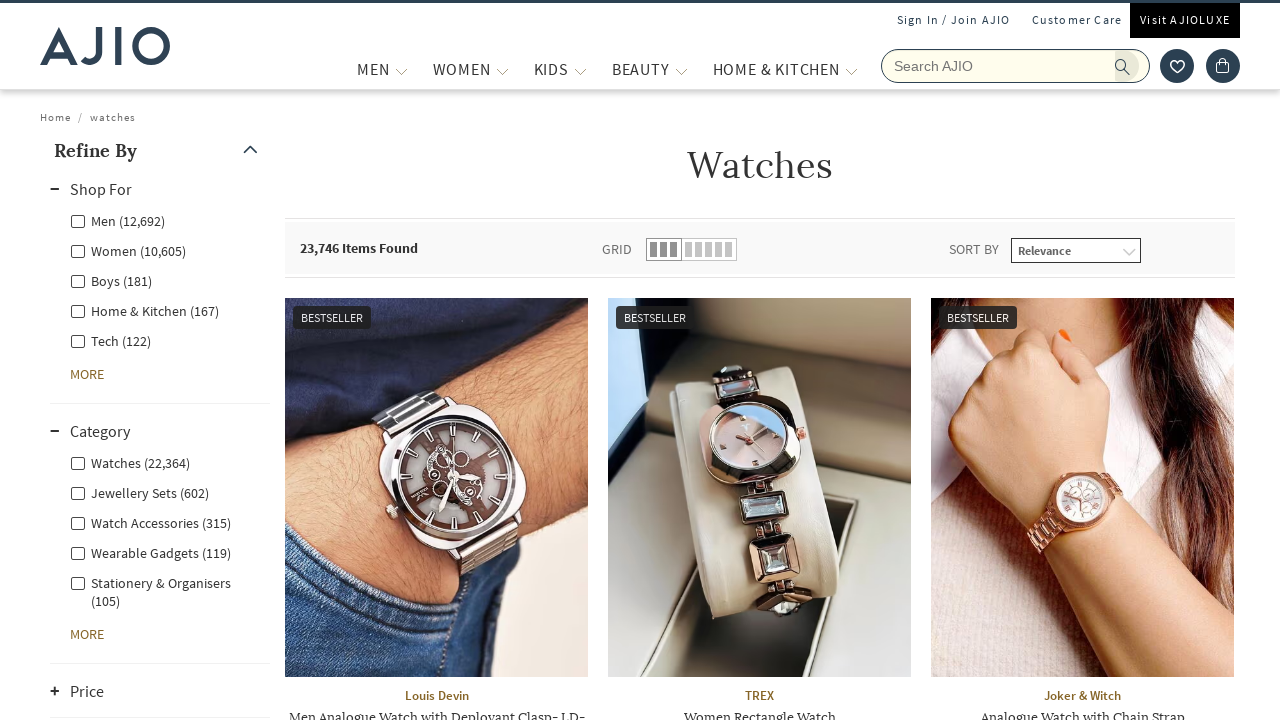

Found and clicked first watch product in search results at (436, 487) on div.item:first-child img
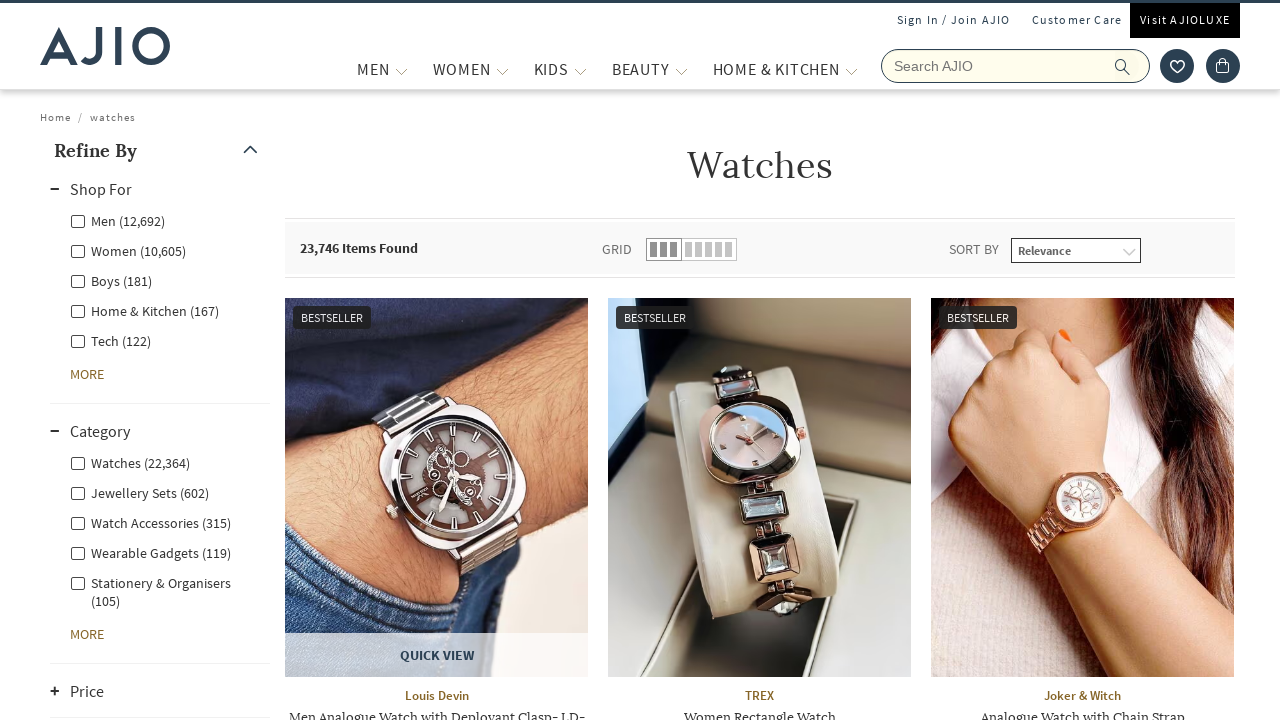

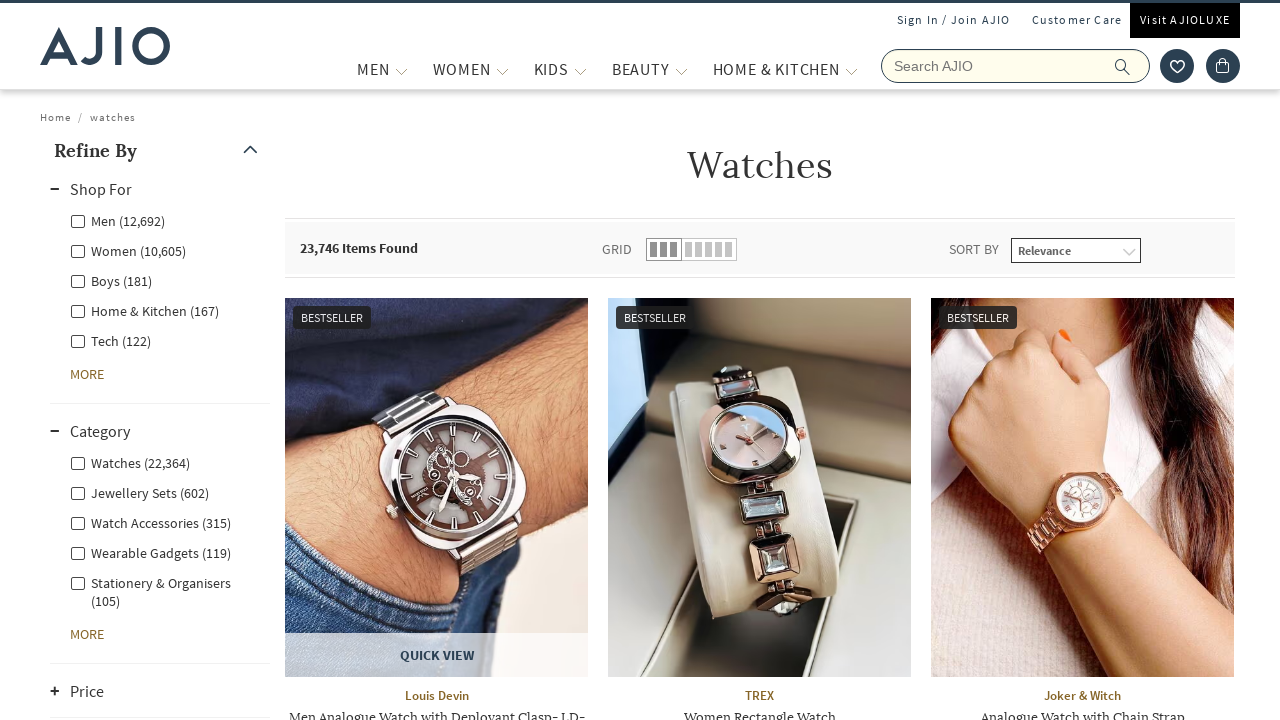